Tests iframe interaction on jQuery UI site by clicking on Autocomplete link, switching to the demo frame, entering text in the tags field, then switching back to parent frame and clicking Draggable link

Starting URL: https://jqueryui.com/

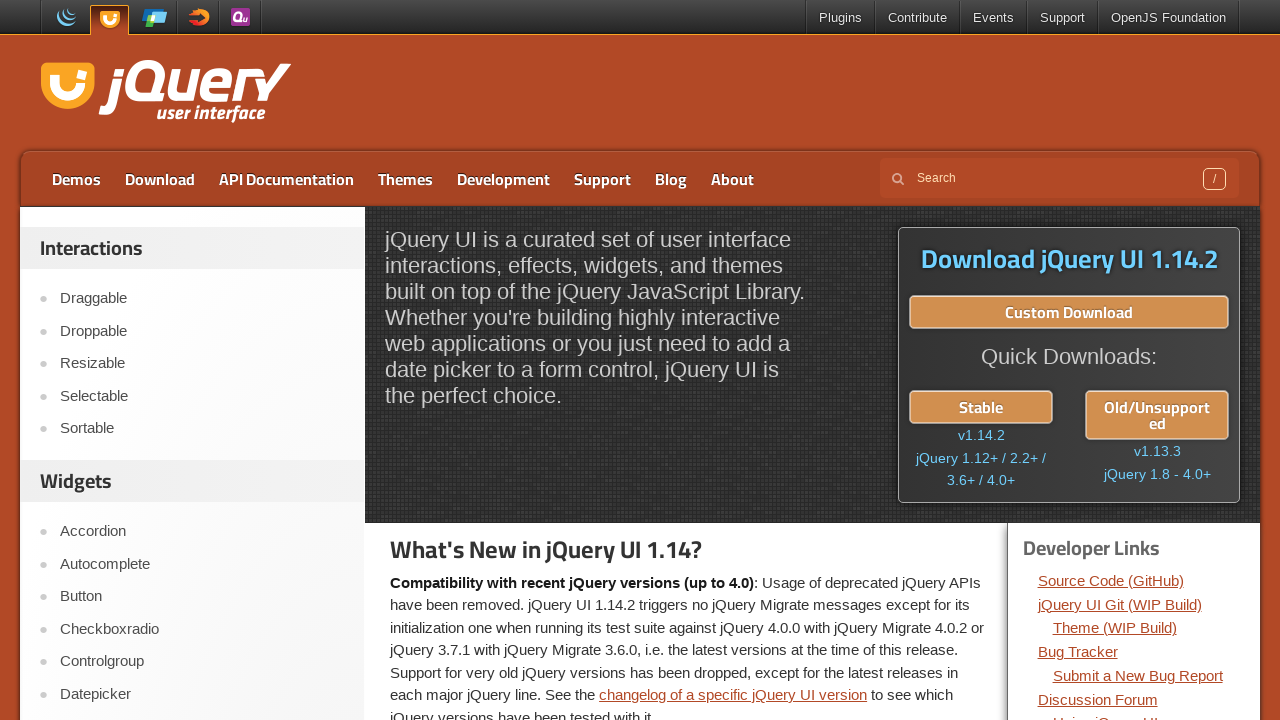

Clicked on Autocomplete link at (202, 564) on a:text('Autocomplete')
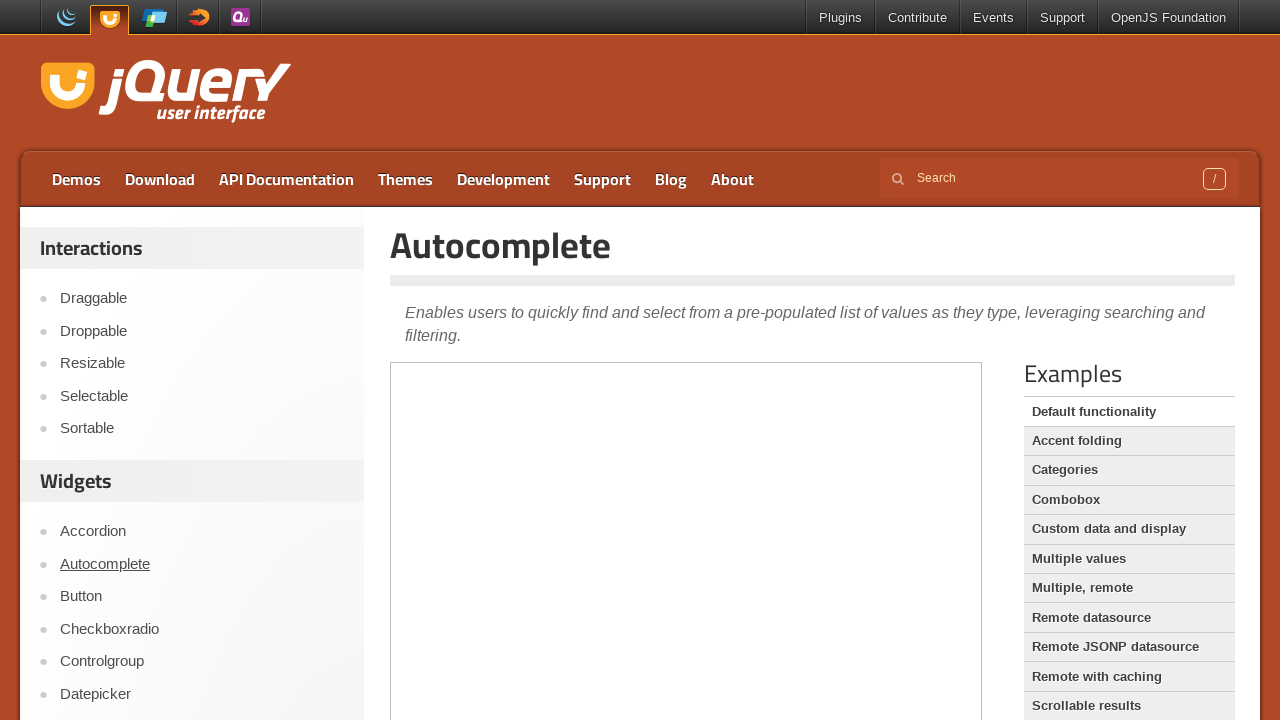

Demo frame loaded
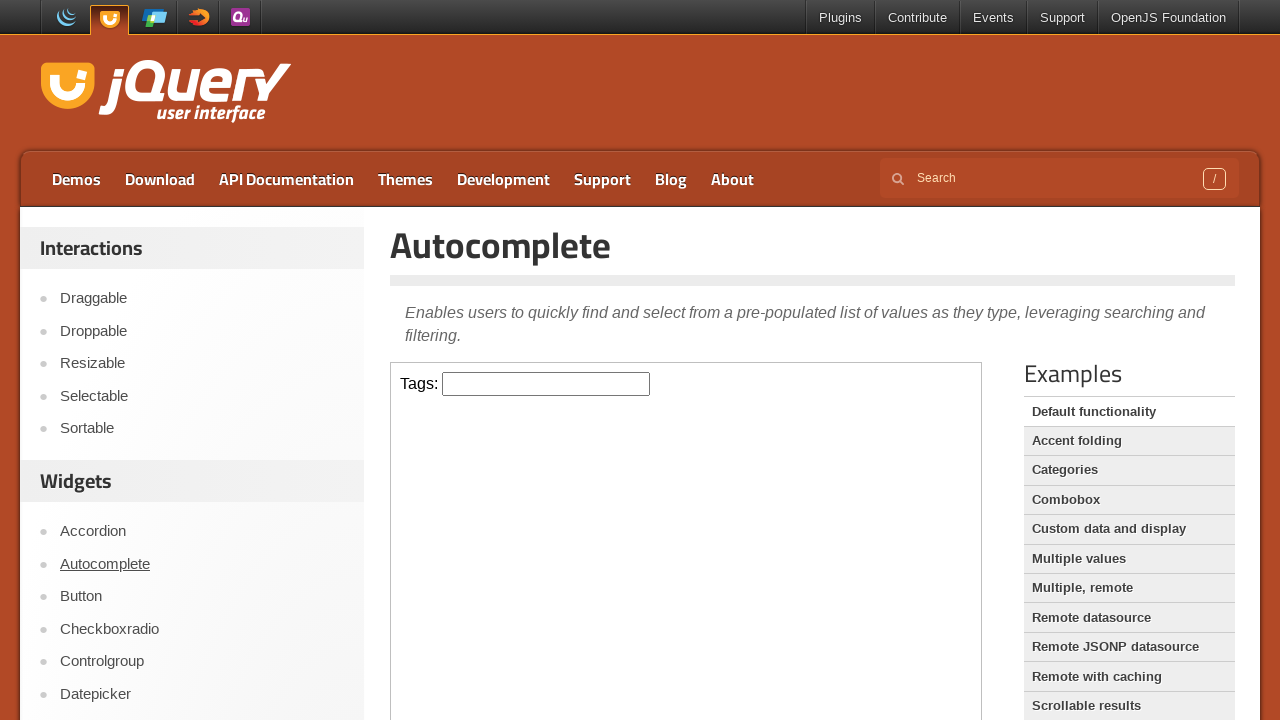

Switched to demo frame
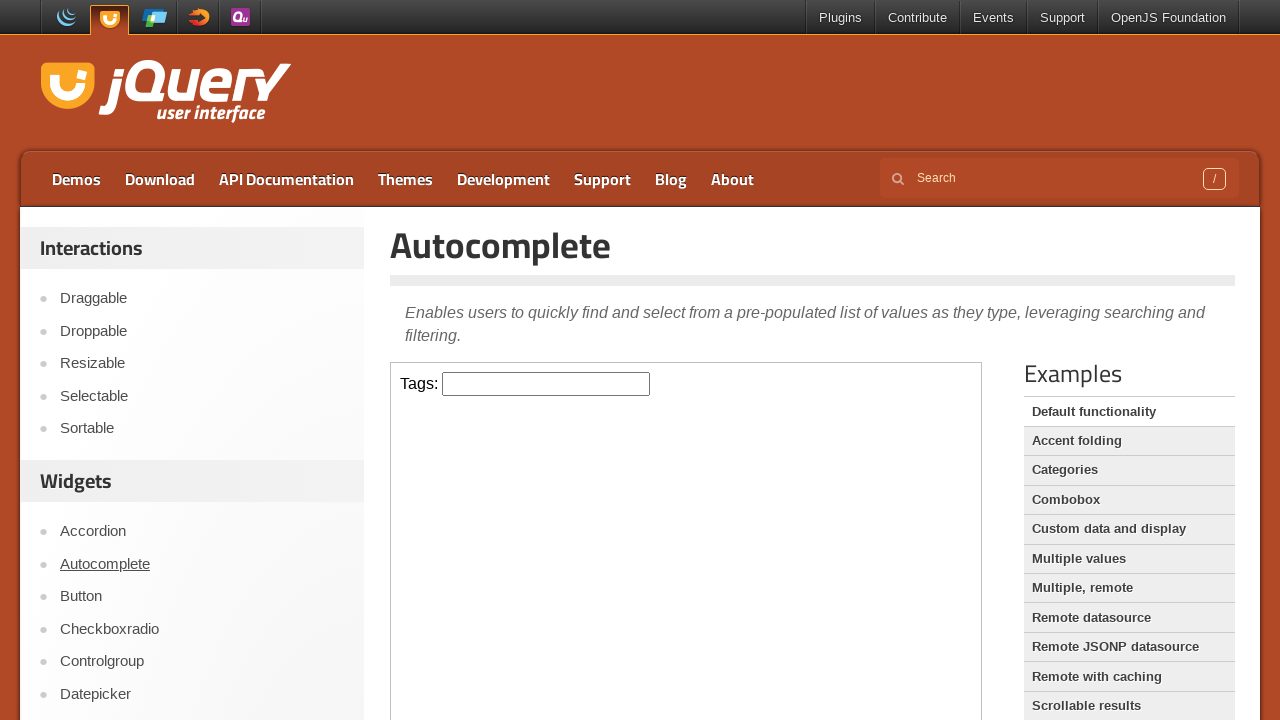

Entered 'Selenium' in tags field within iframe on .demo-frame >> internal:control=enter-frame >> #tags
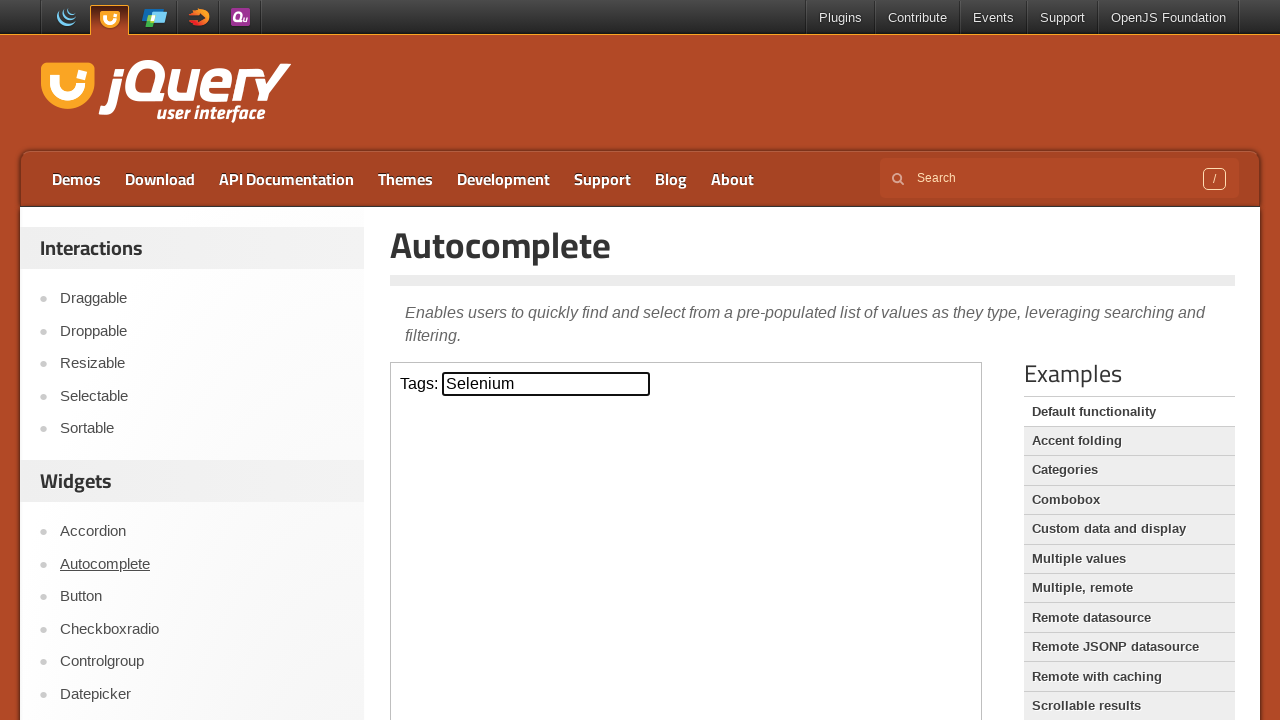

Clicked on Draggable link in parent frame at (202, 299) on a:text('Draggable')
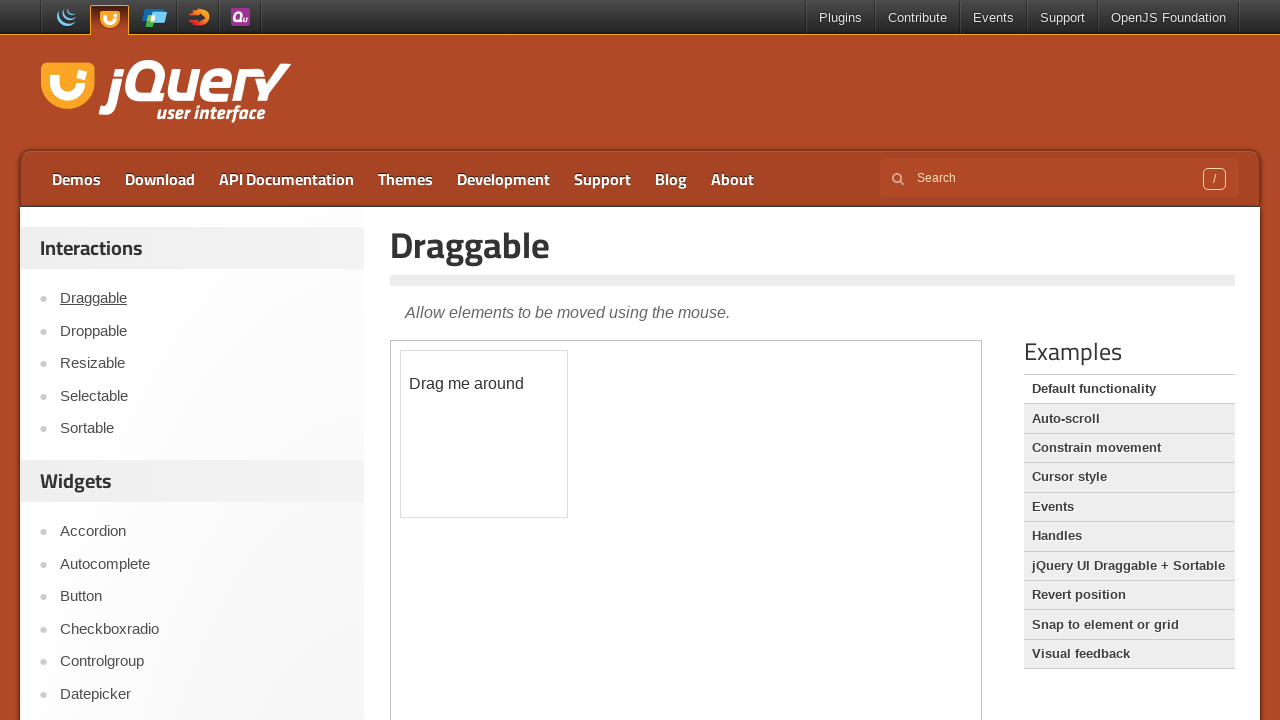

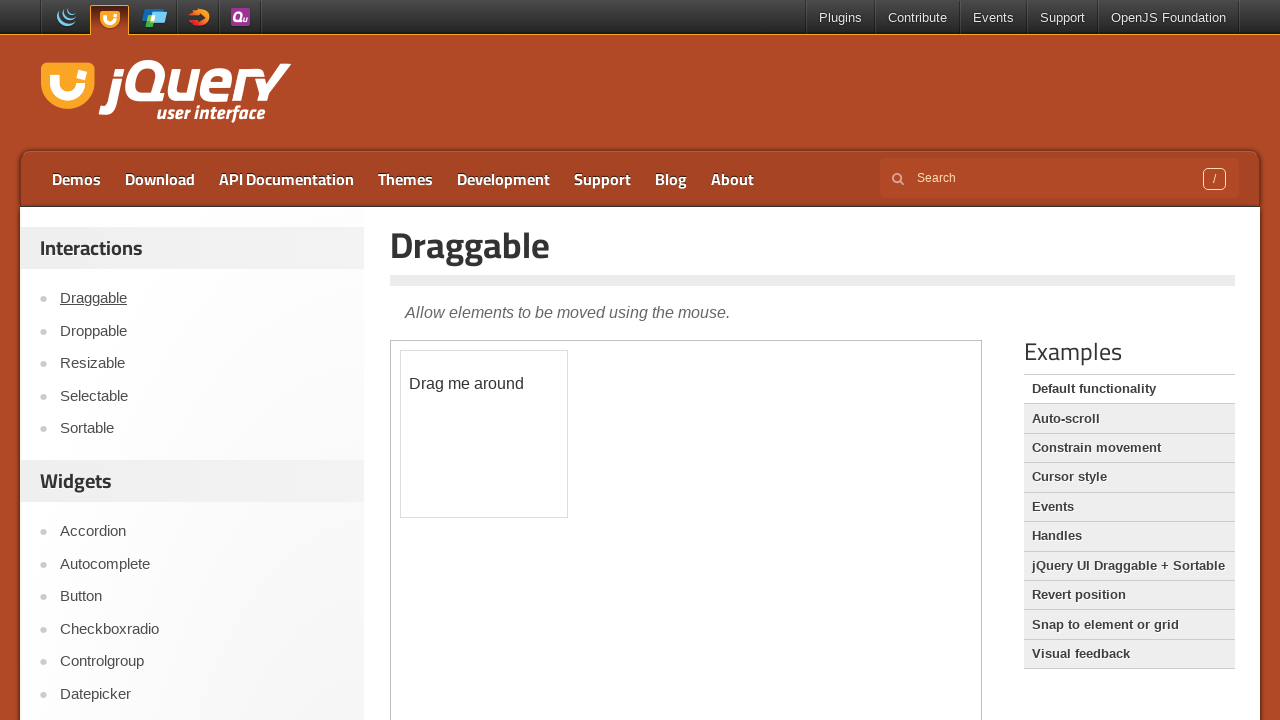